Tests filtering to display only completed todo items

Starting URL: https://demo.playwright.dev/todomvc

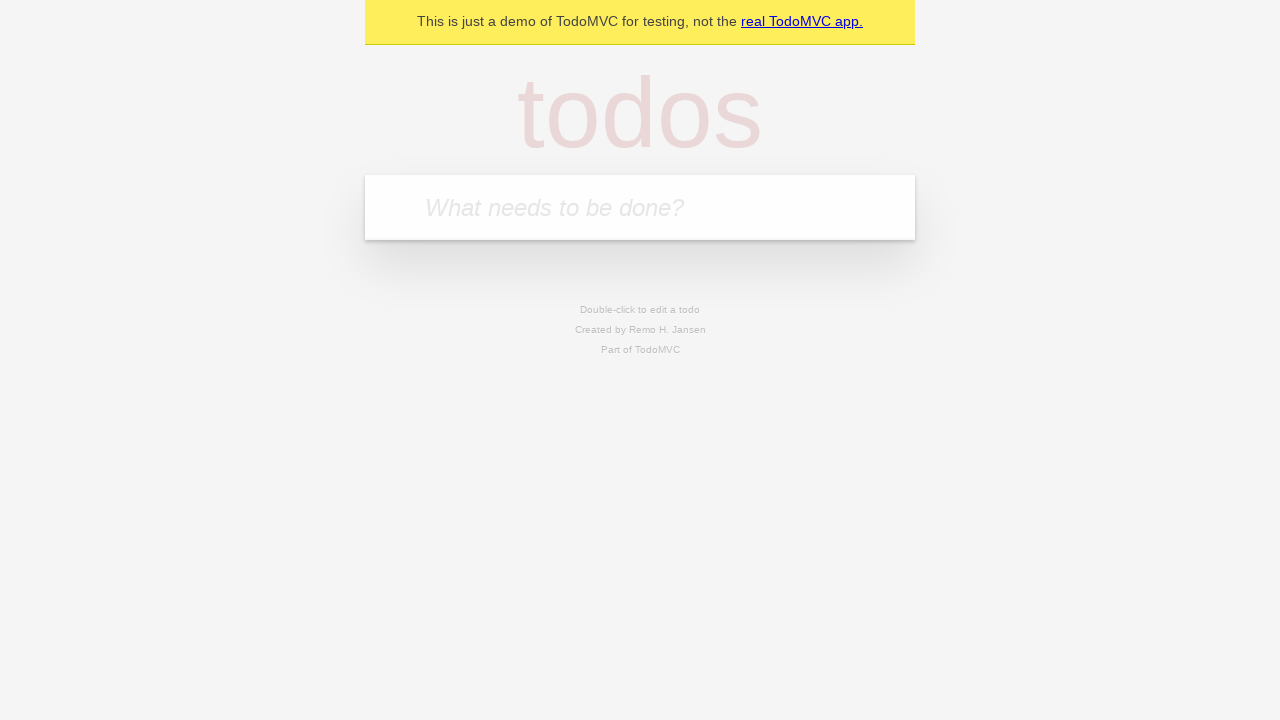

Filled todo input with 'buy some cheese' on internal:attr=[placeholder="What needs to be done?"i]
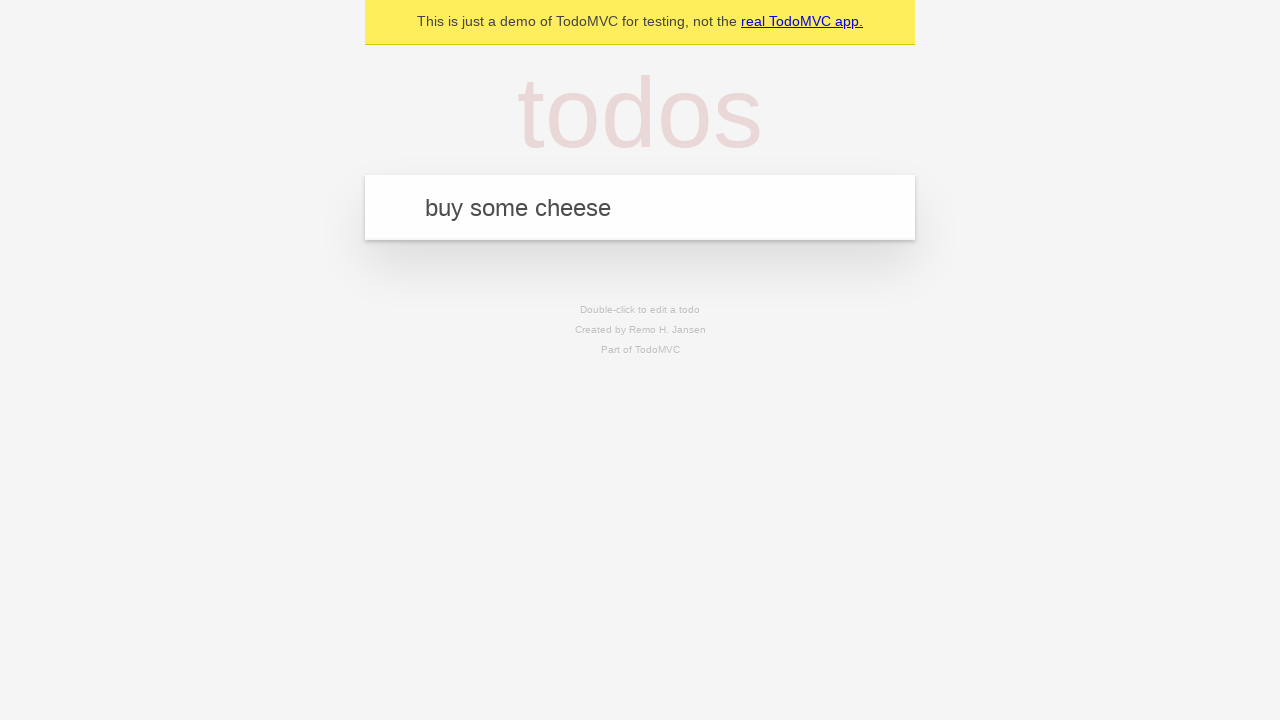

Pressed Enter to create first todo item on internal:attr=[placeholder="What needs to be done?"i]
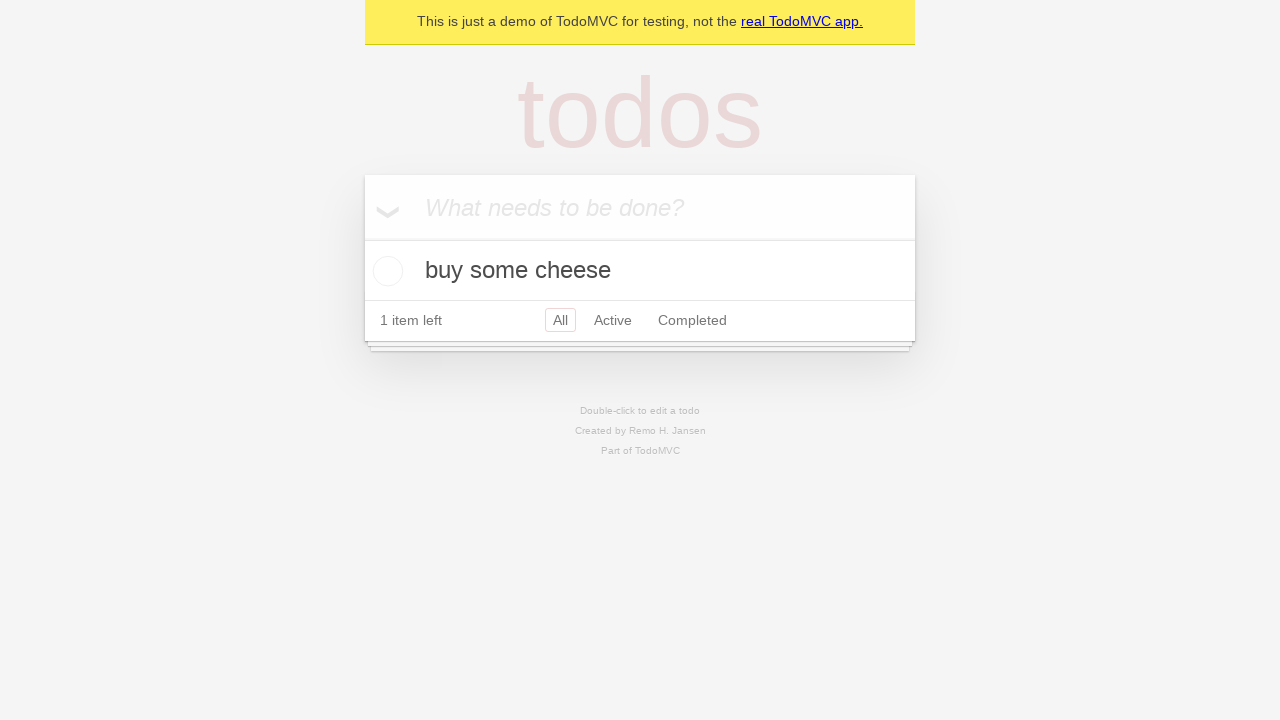

Filled todo input with 'feed the cat' on internal:attr=[placeholder="What needs to be done?"i]
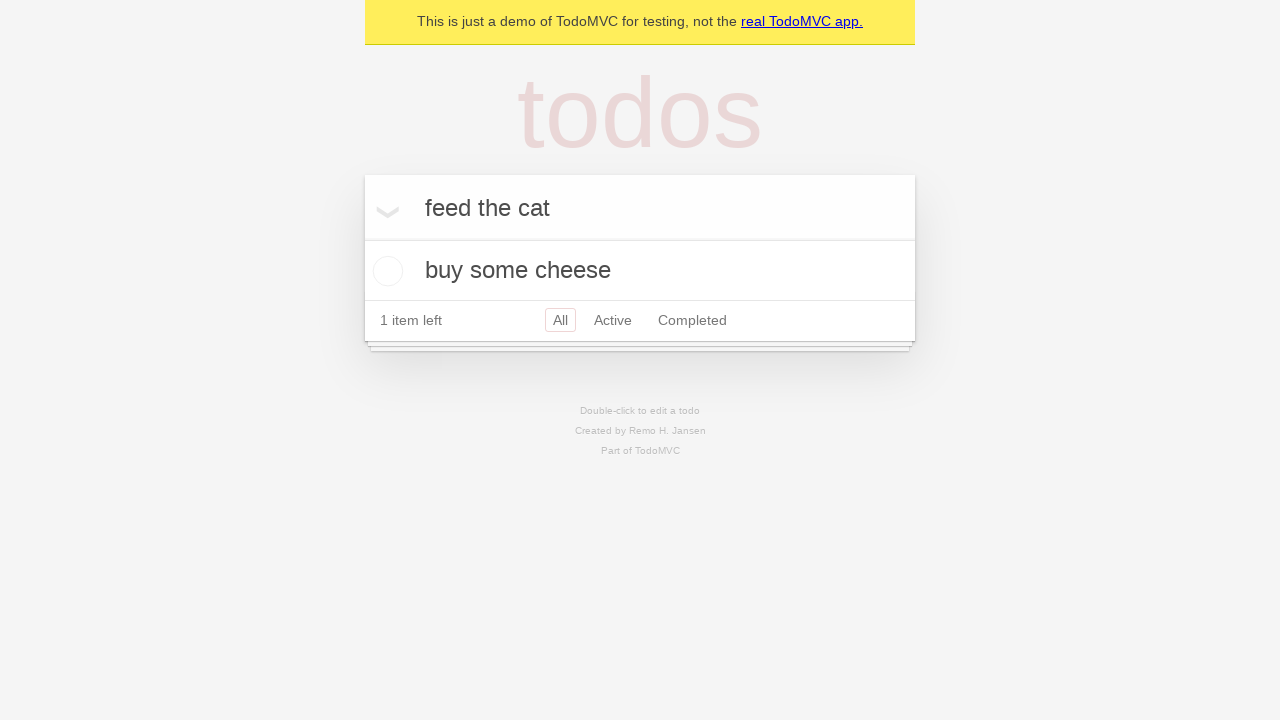

Pressed Enter to create second todo item on internal:attr=[placeholder="What needs to be done?"i]
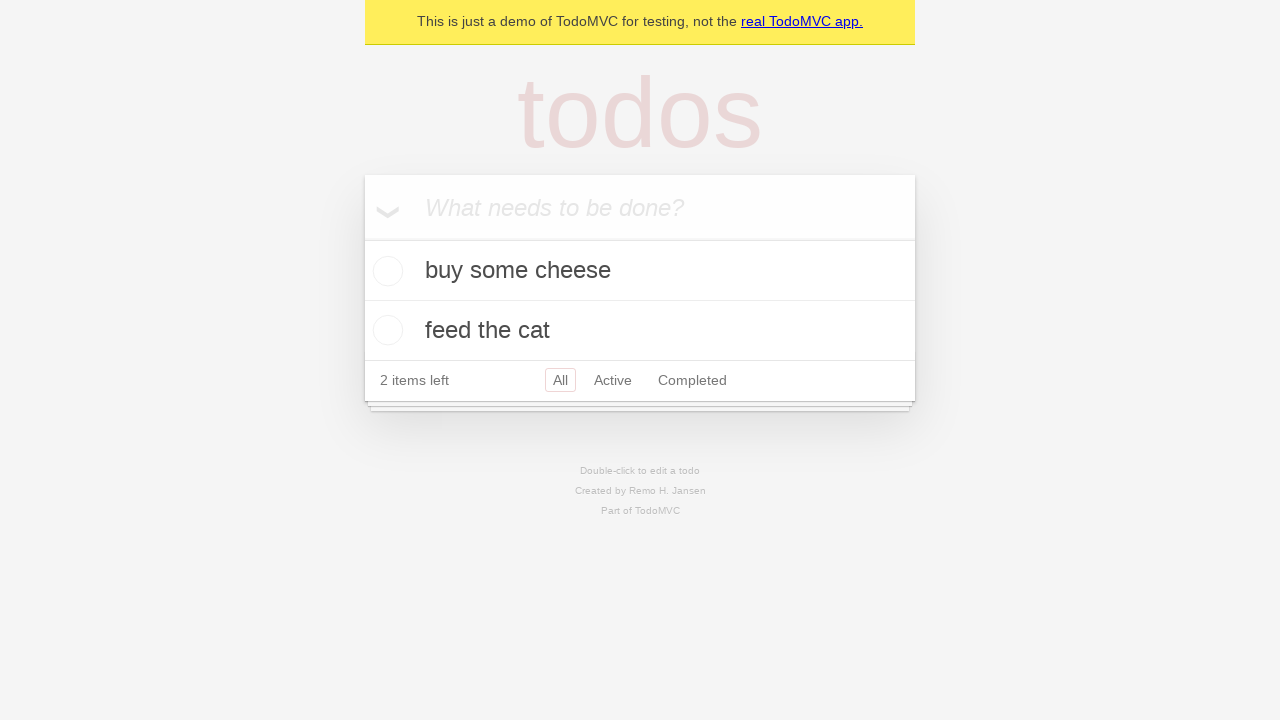

Filled todo input with 'book a doctors appointment' on internal:attr=[placeholder="What needs to be done?"i]
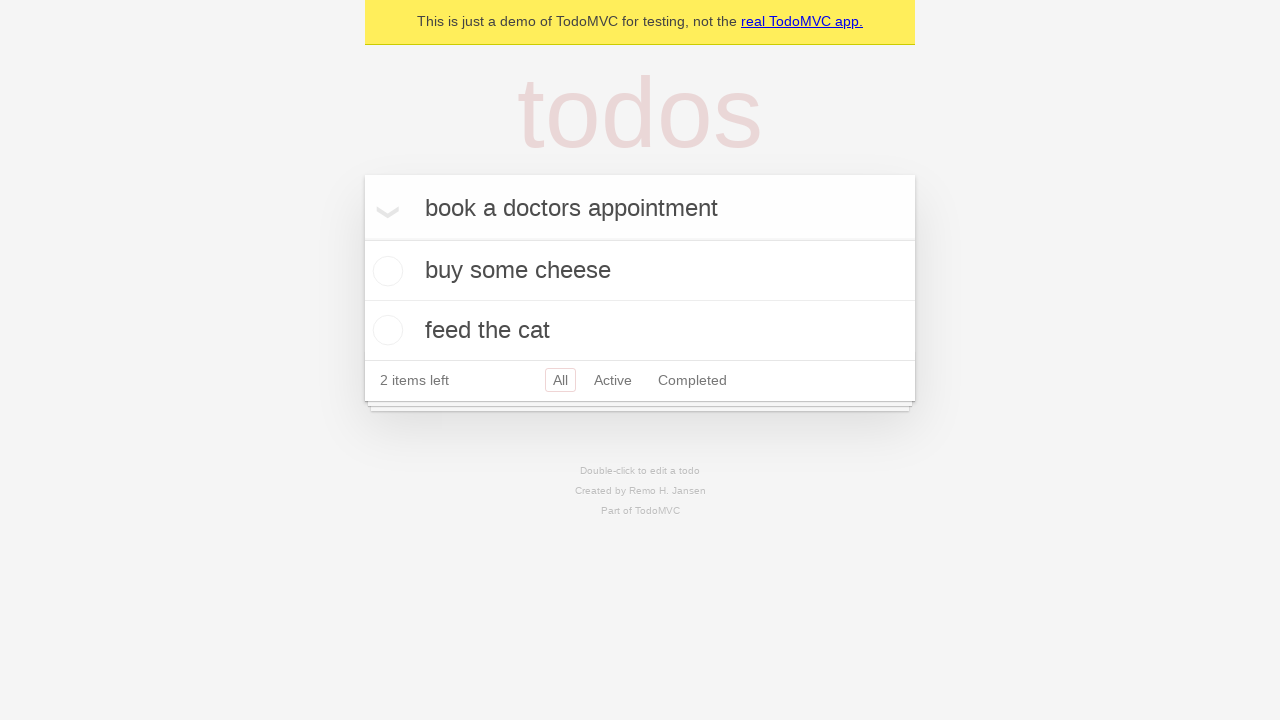

Pressed Enter to create third todo item on internal:attr=[placeholder="What needs to be done?"i]
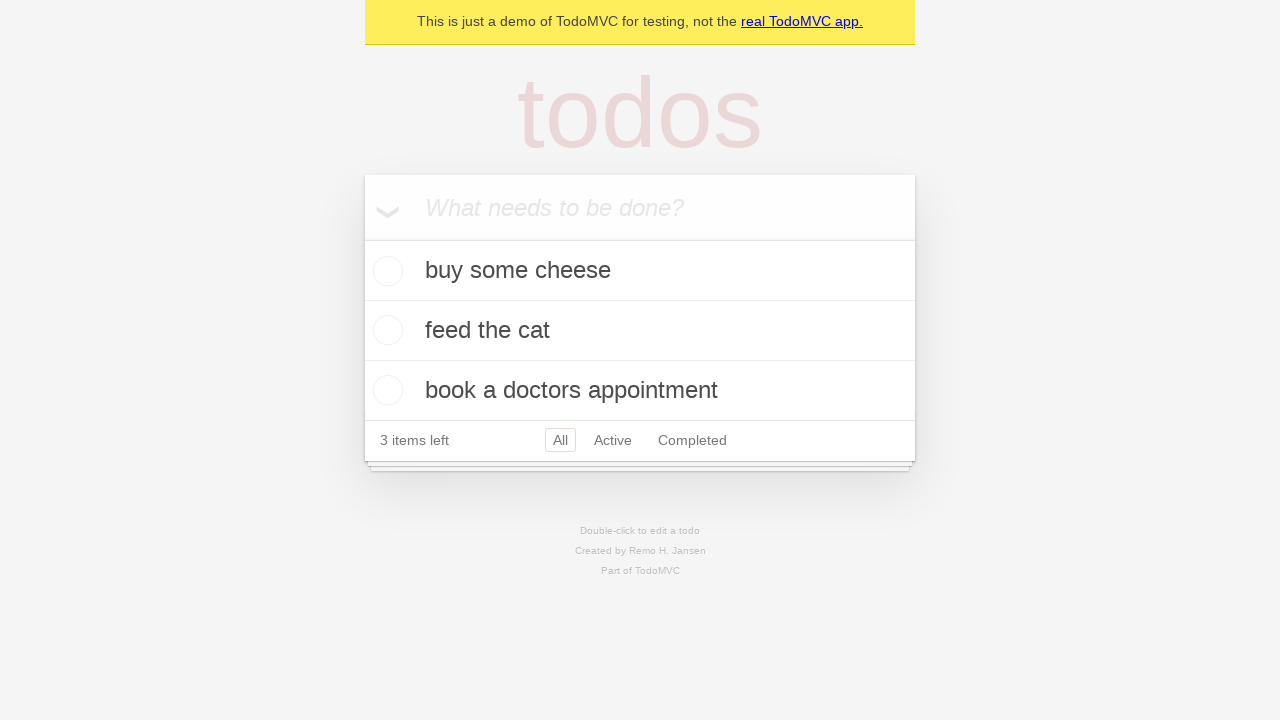

Checked the second todo item (feed the cat) as completed at (385, 330) on internal:testid=[data-testid="todo-item"s] >> nth=1 >> internal:role=checkbox
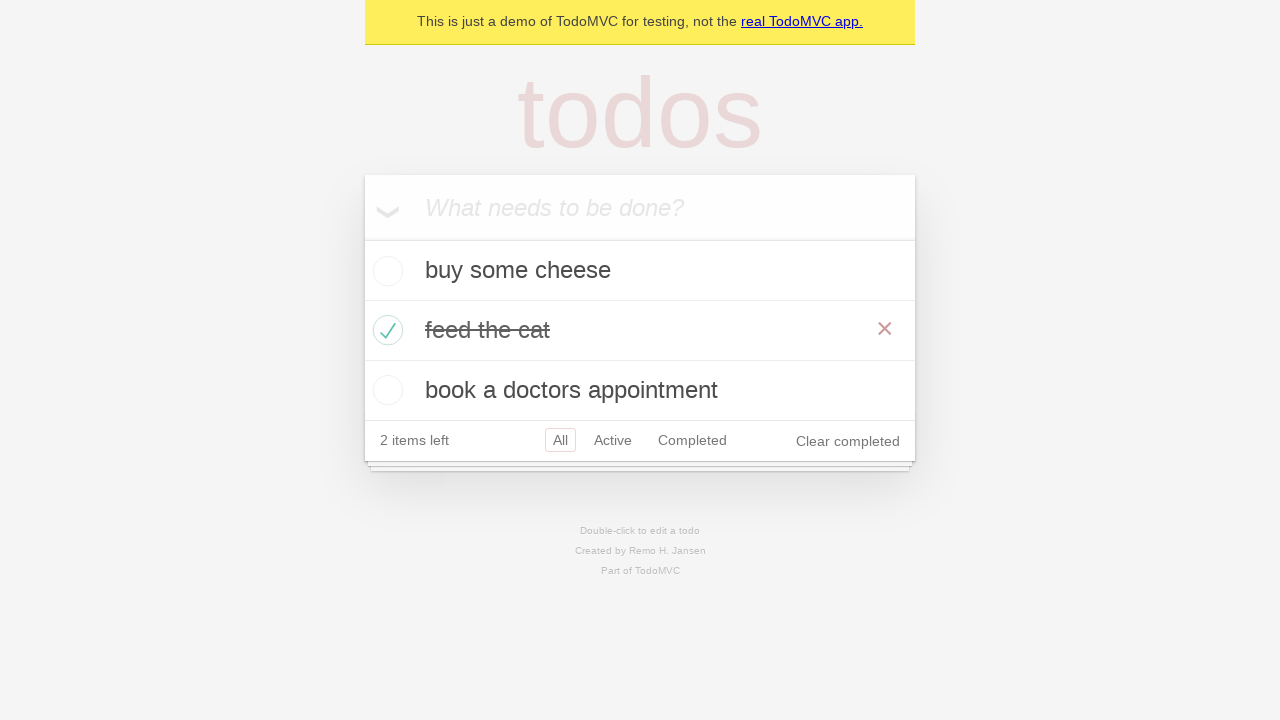

Clicked the Completed filter to display only completed items at (692, 440) on internal:role=link[name="Completed"i]
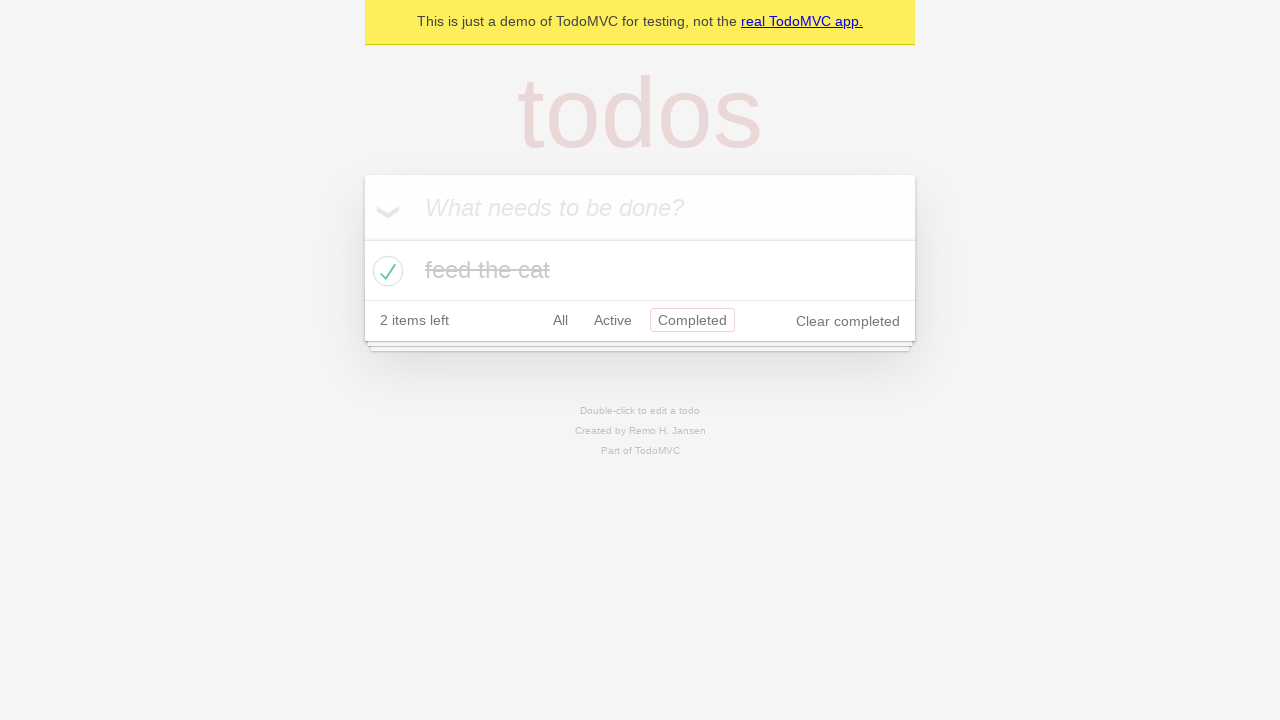

Verified that completed todo items are displayed
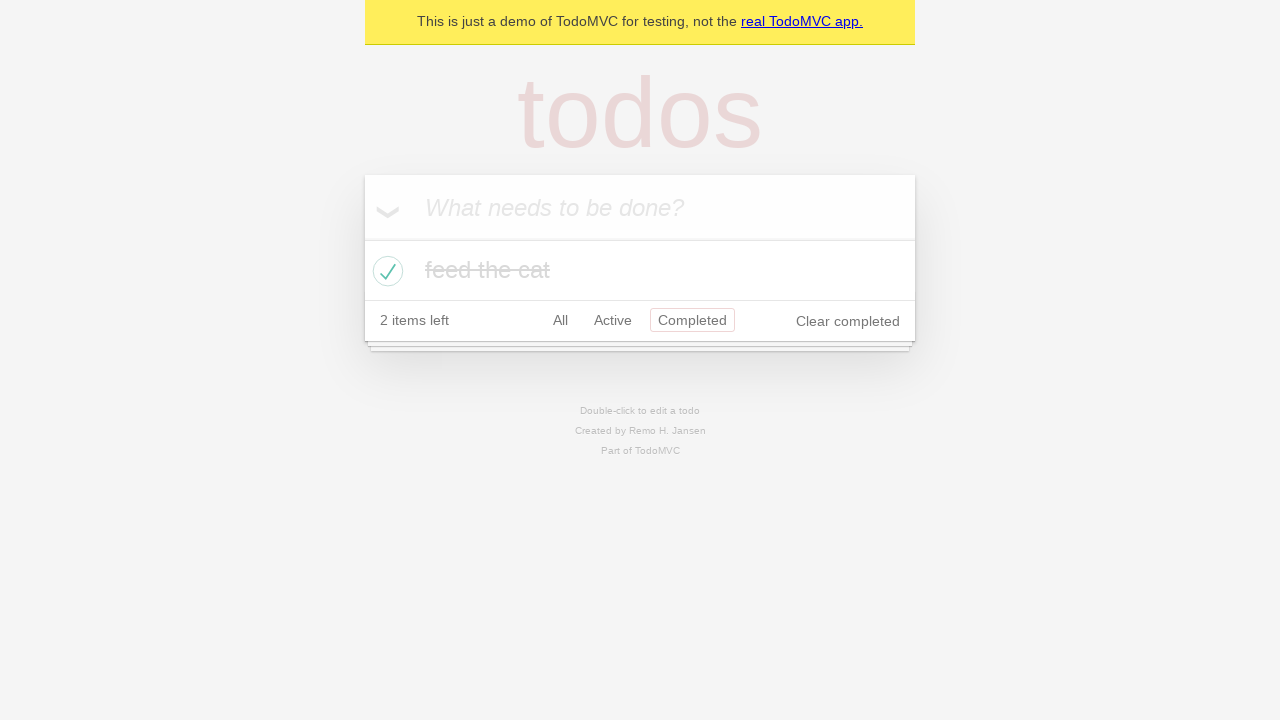

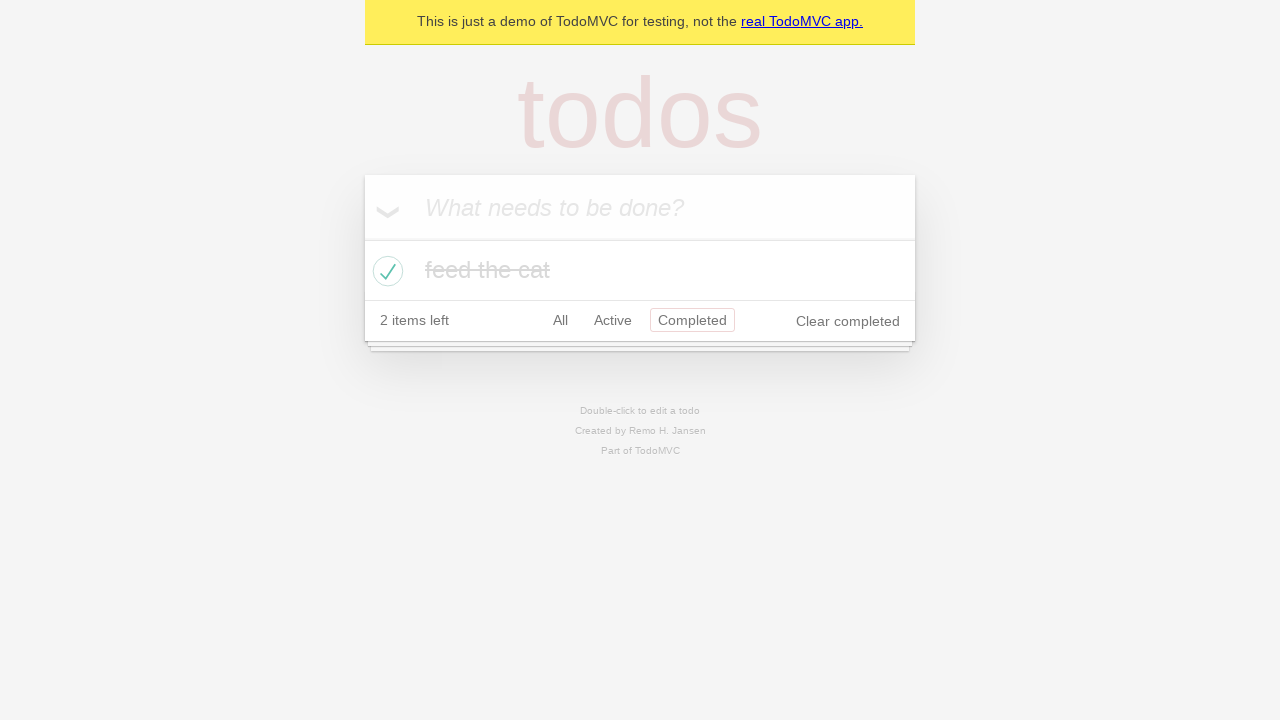